Navigates to Zero Bank login page and verifies that the brand link displays "Zero Bank" text and checks its href attribute

Starting URL: http://zero.webappsecurity.com/login.html

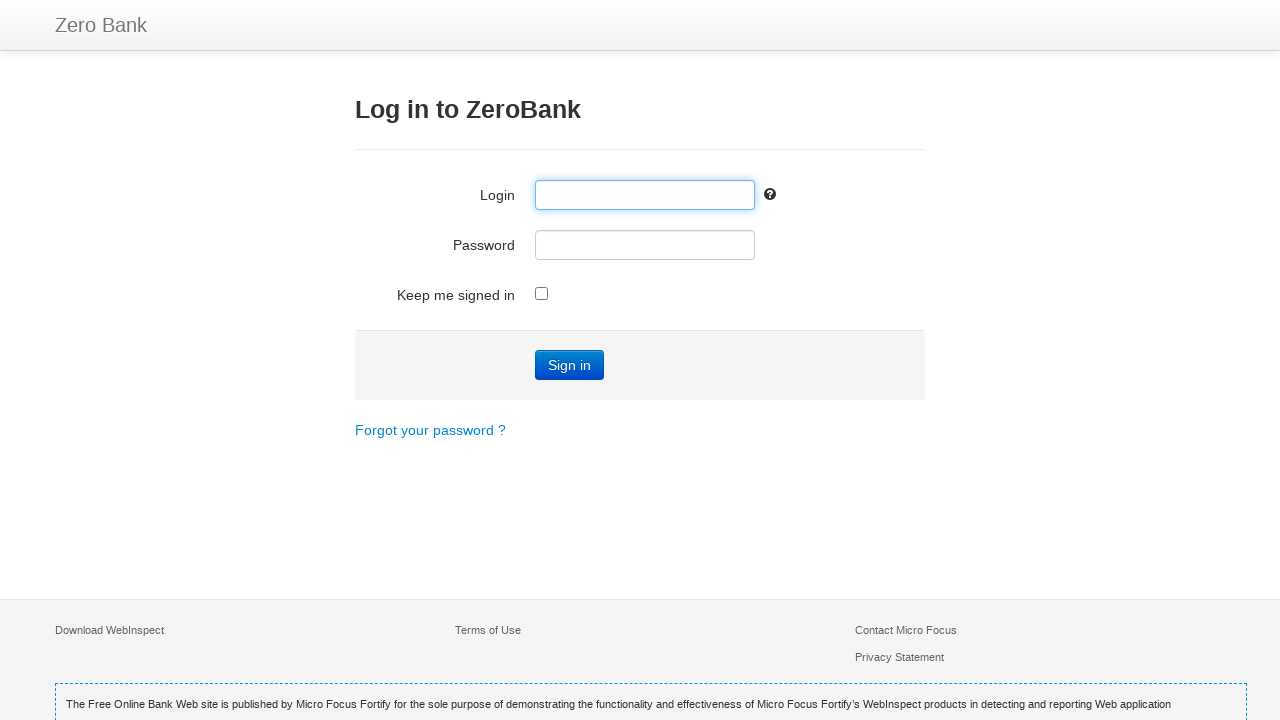

Navigated to Zero Bank login page
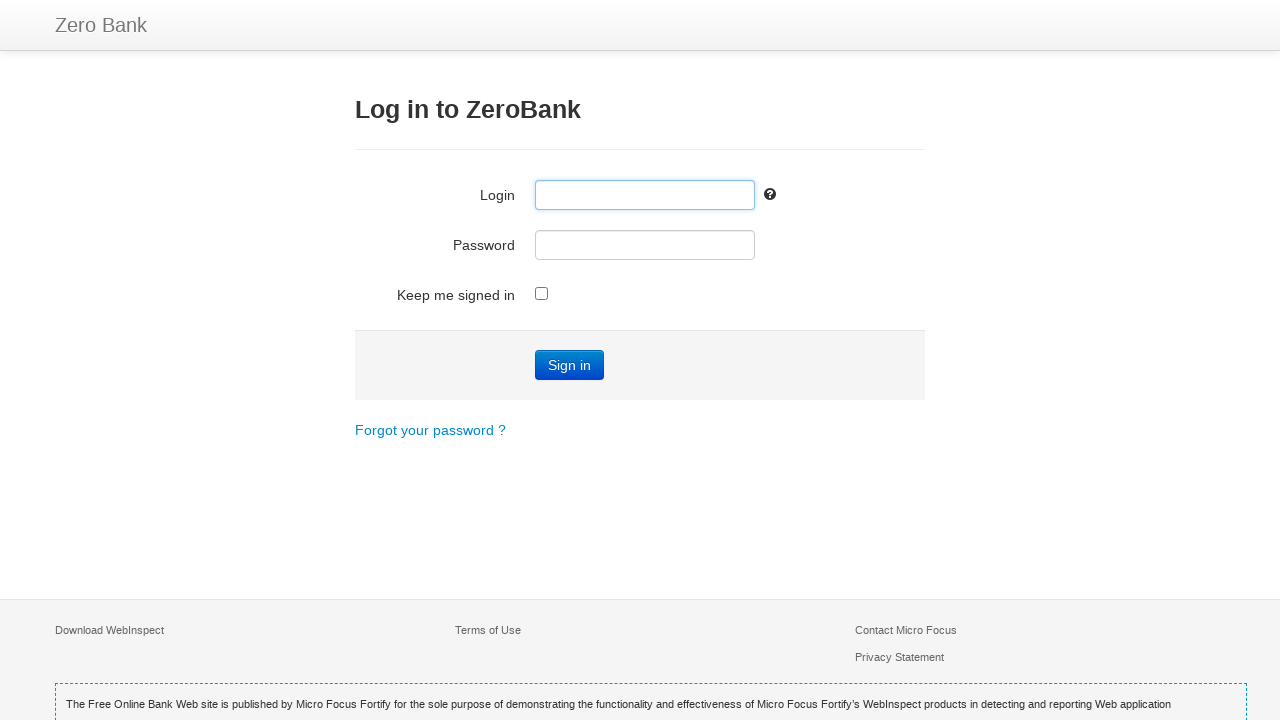

Brand element is visible
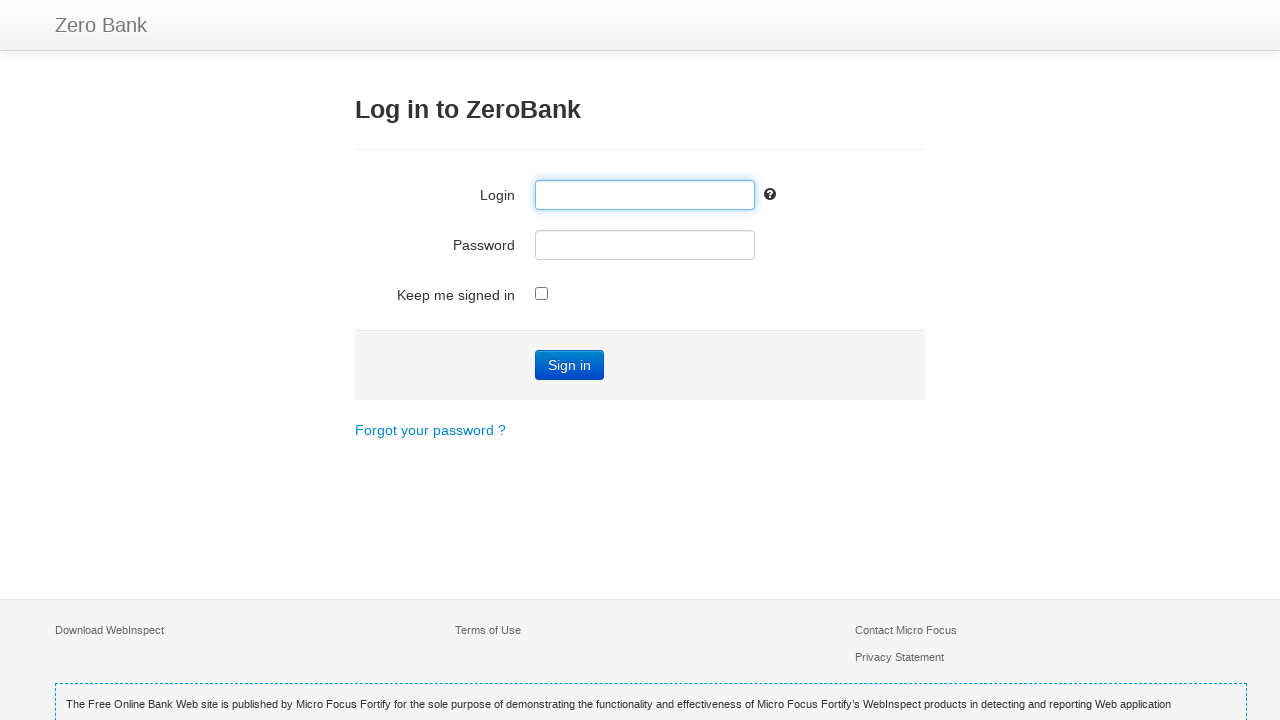

Retrieved brand element text content: 'Zero Bank'
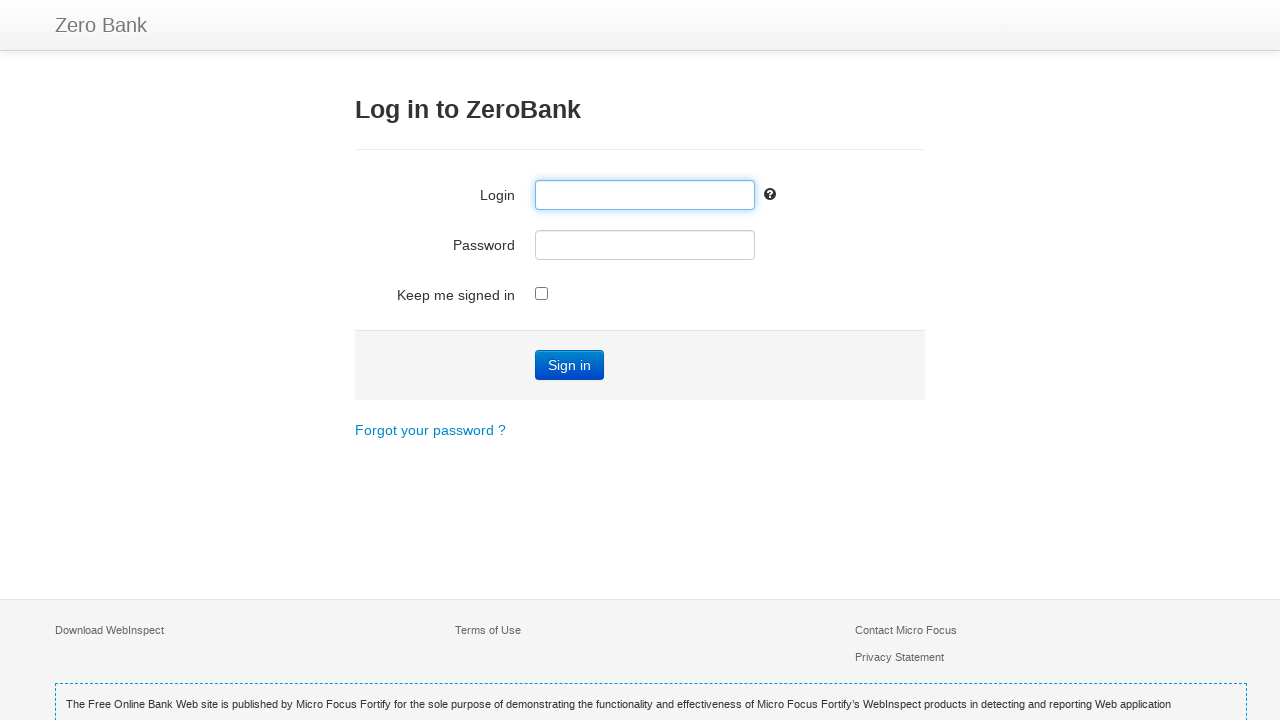

Verified brand text is 'Zero Bank' - PASS
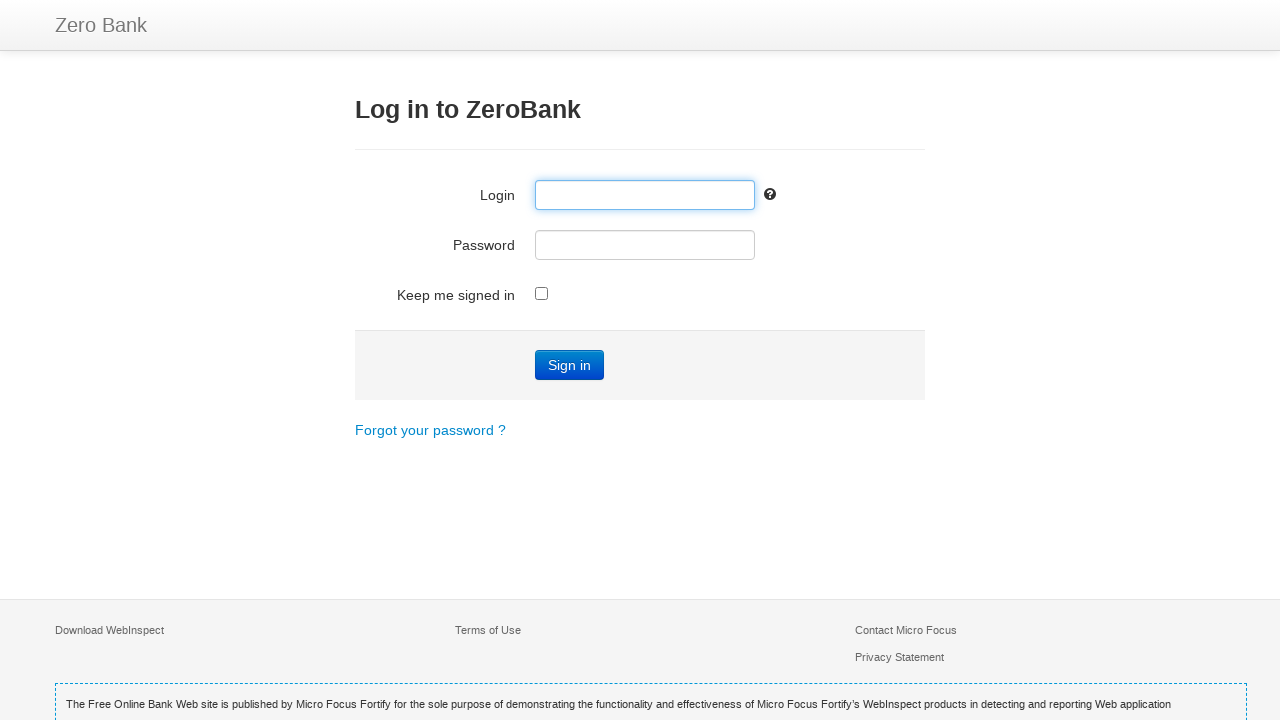

Retrieved brand element href attribute: '/index.html'
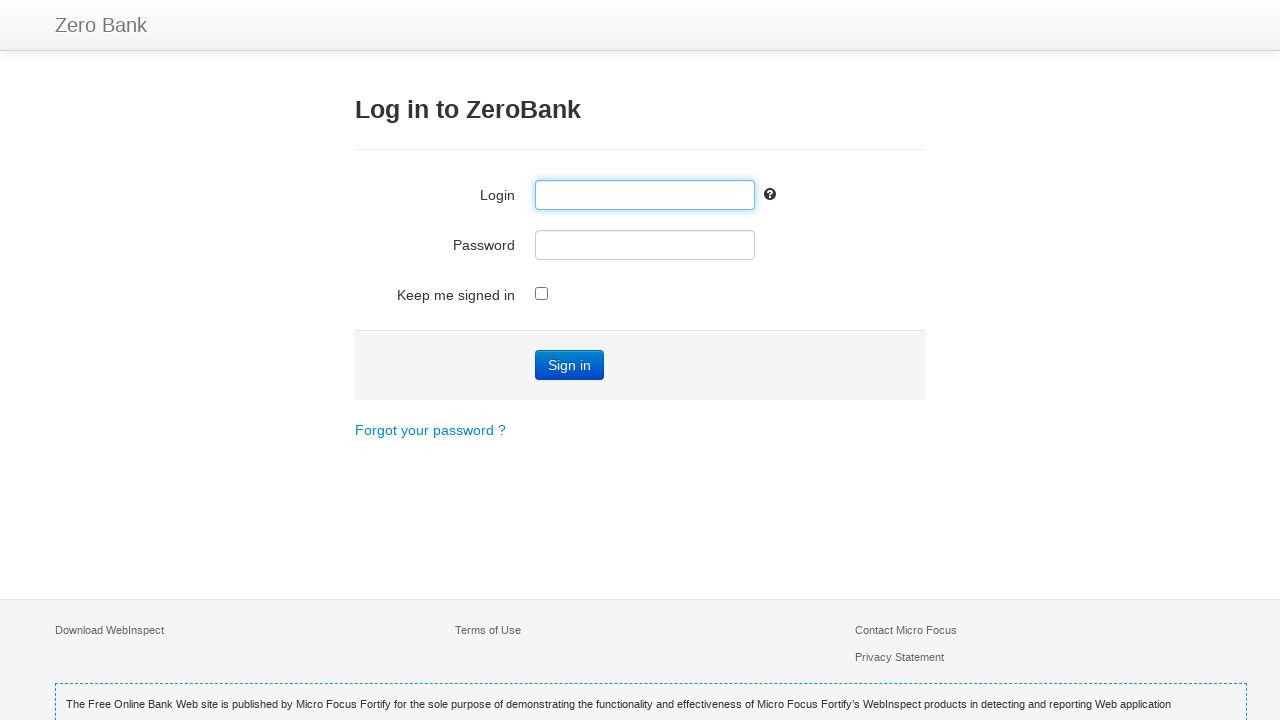

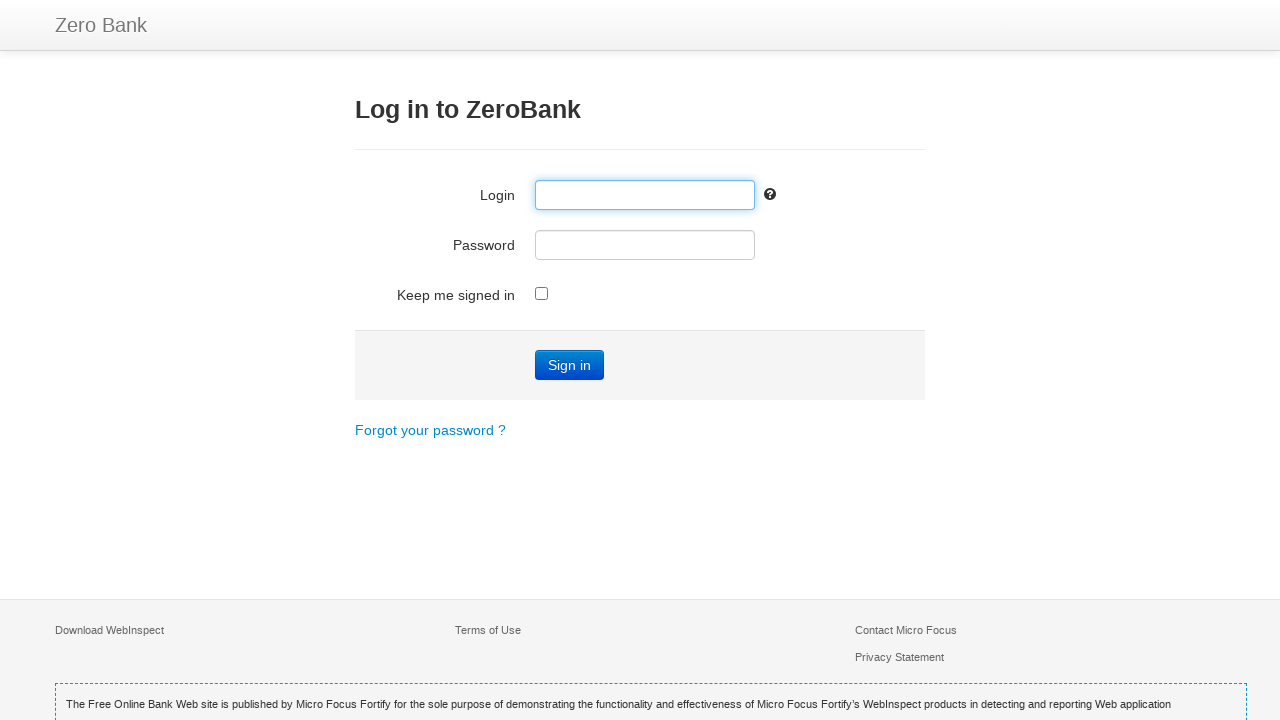